Tests the toggle hide/show functionality on W3Schools by clicking a button that toggles the visibility of a text element

Starting URL: https://www.w3schools.com/howto/howto_js_toggle_hide_show.asp

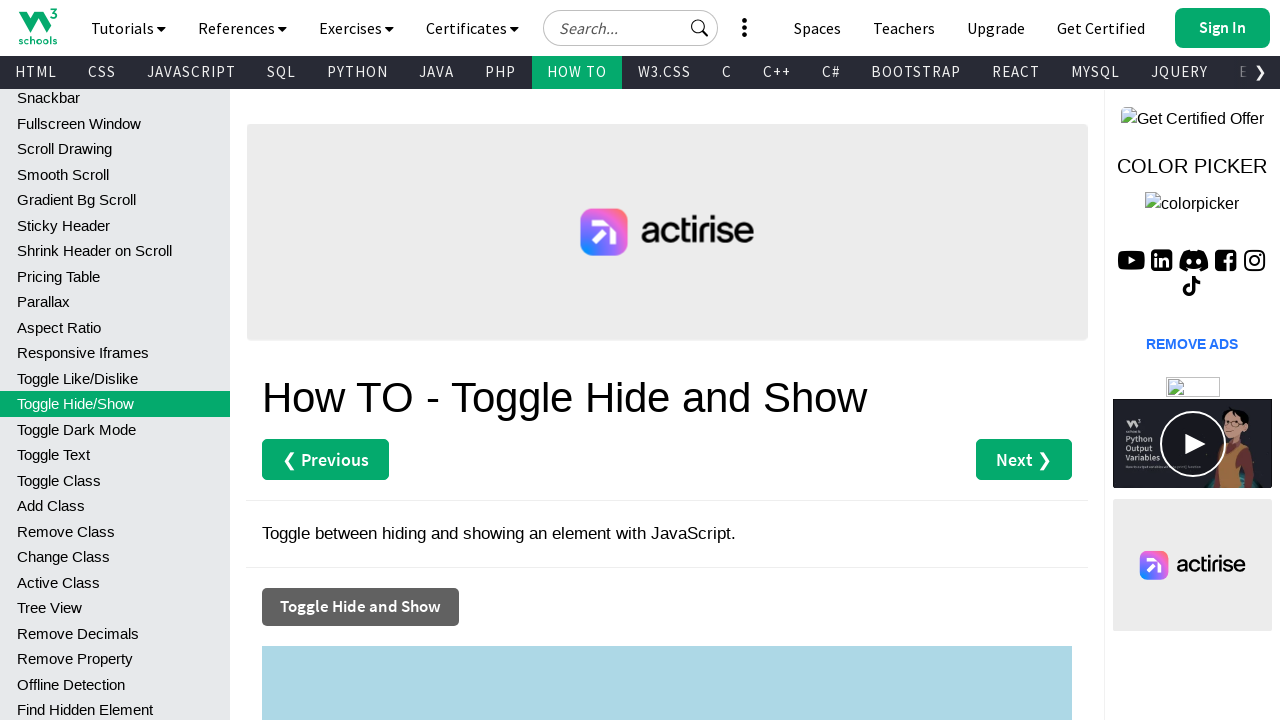

Checked initial visibility of the toggle element
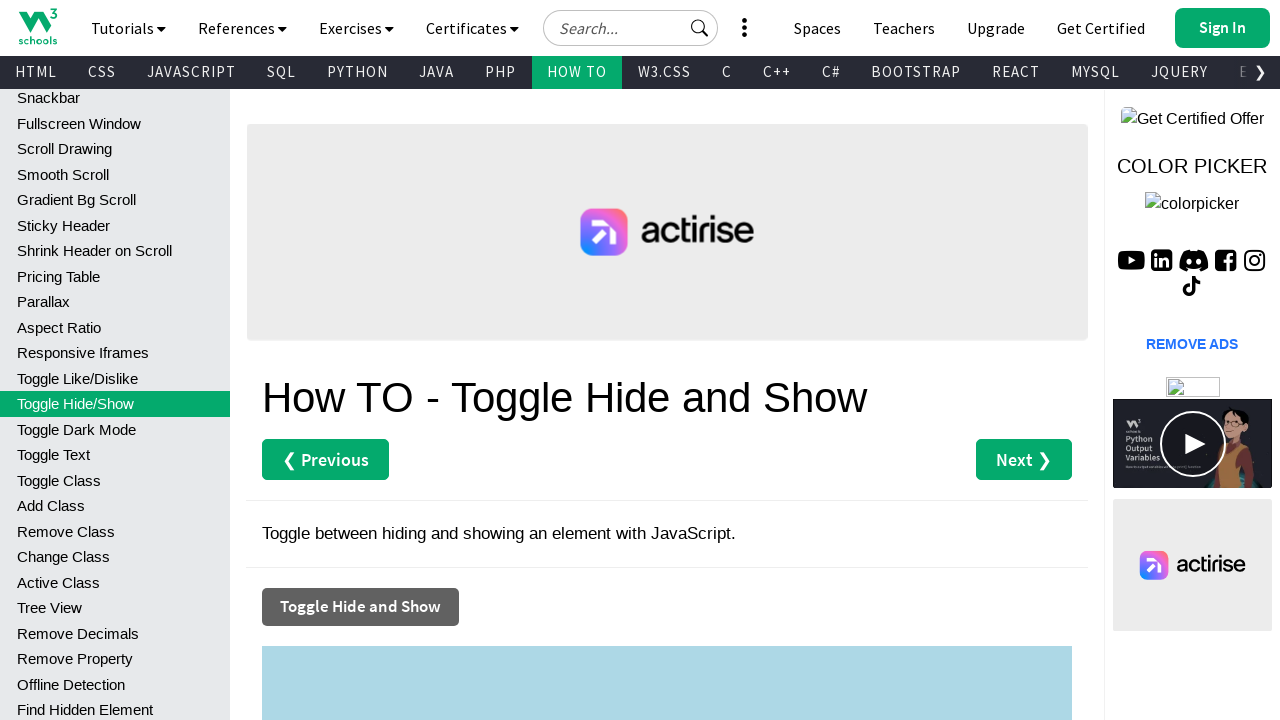

Clicked the 'Toggle Hide and Show' button at (360, 607) on xpath=//button[contains(text(), 'Toggle Hide and Show')]
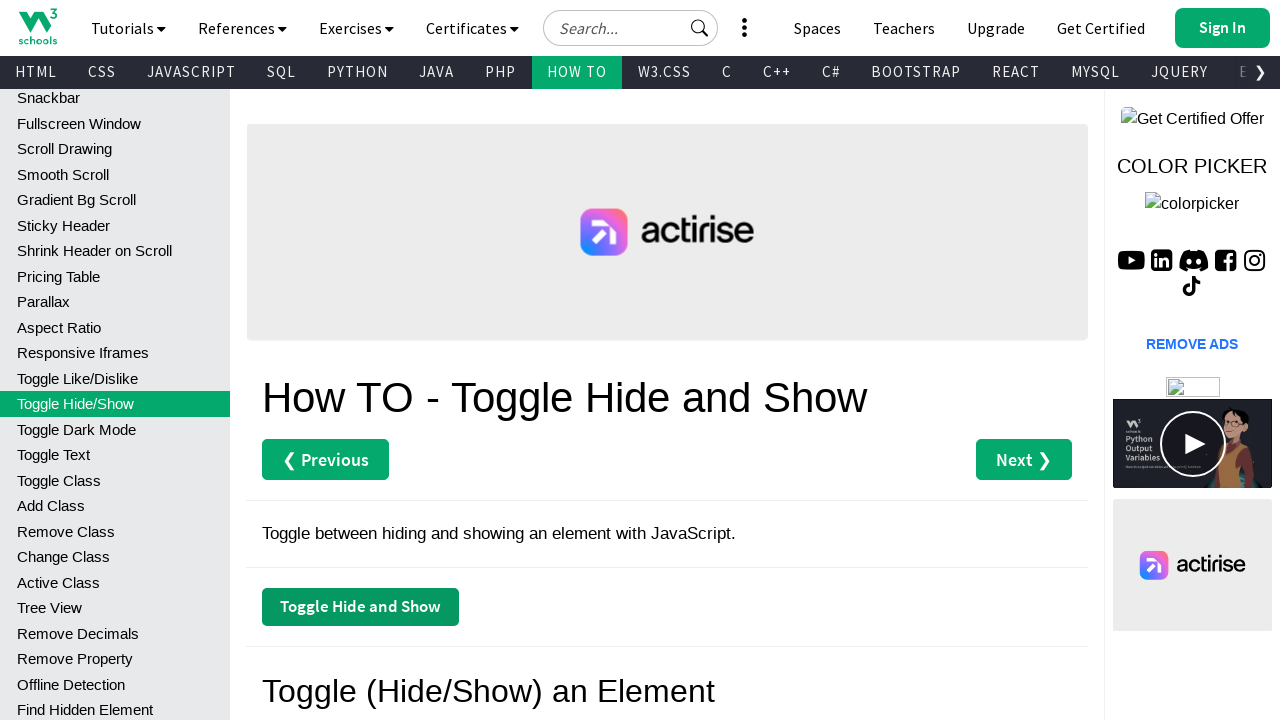

Waited 500ms for animation to complete
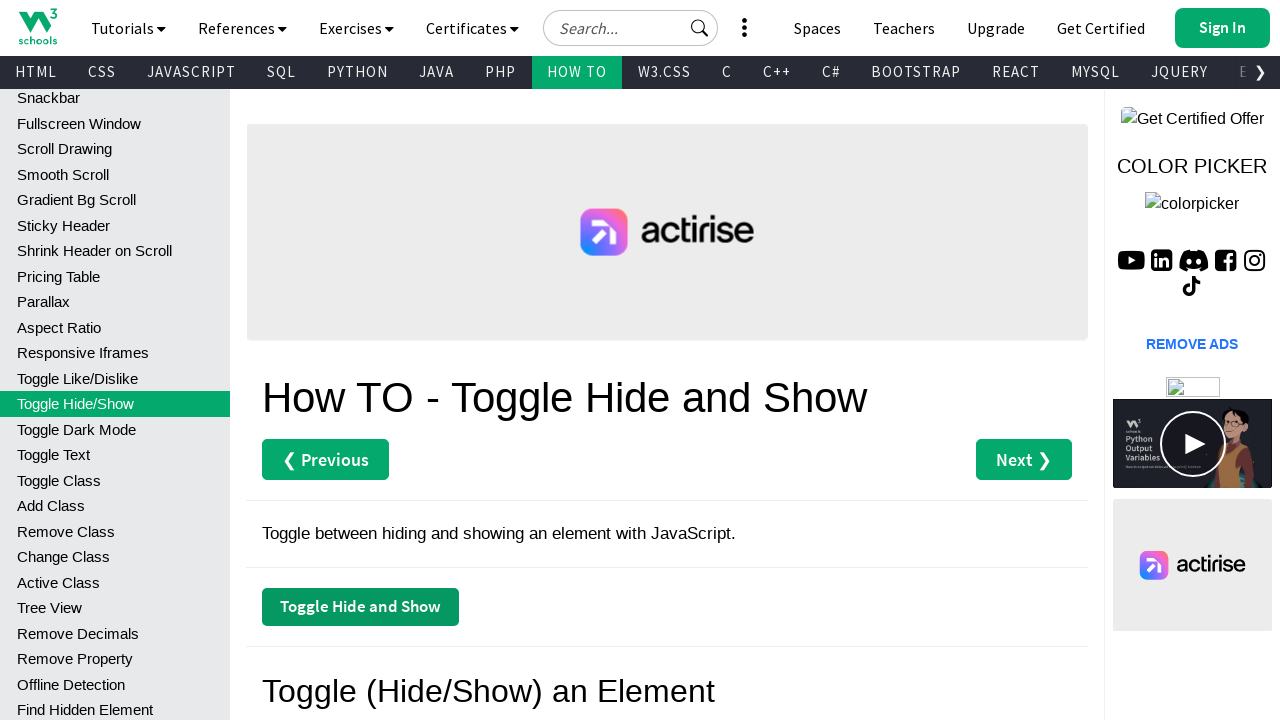

Checked final visibility of the toggle element after button click
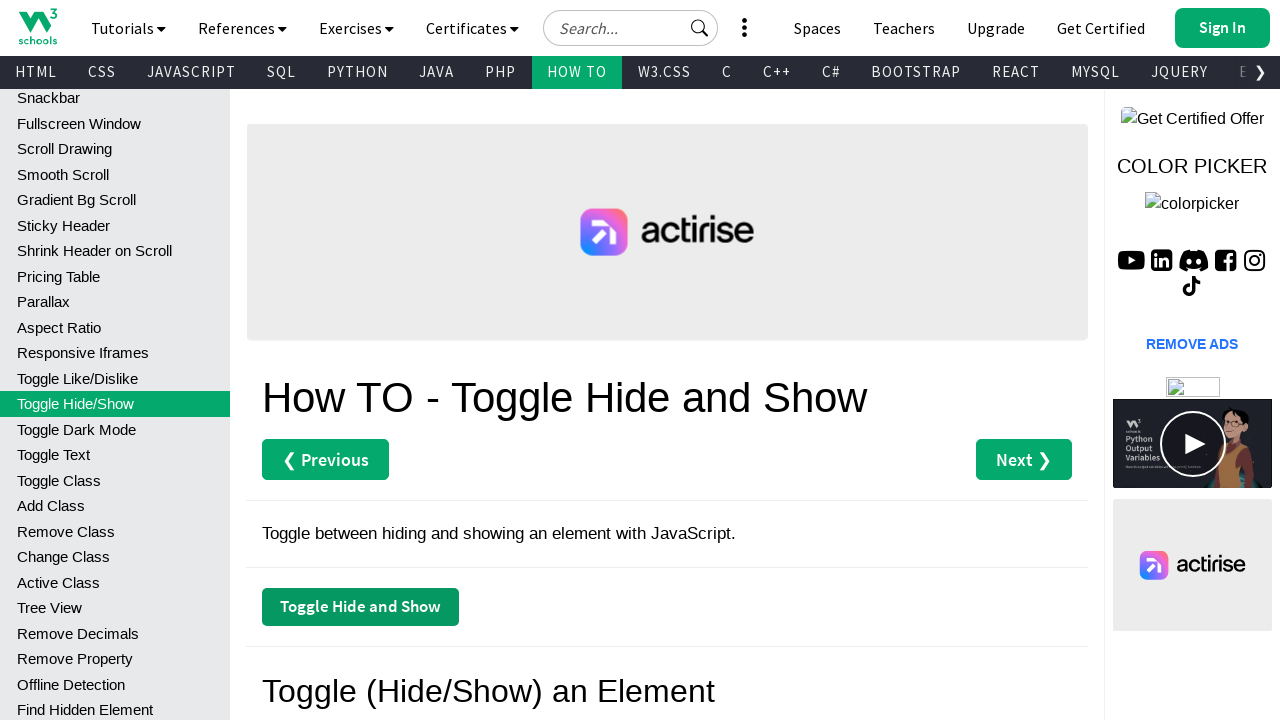

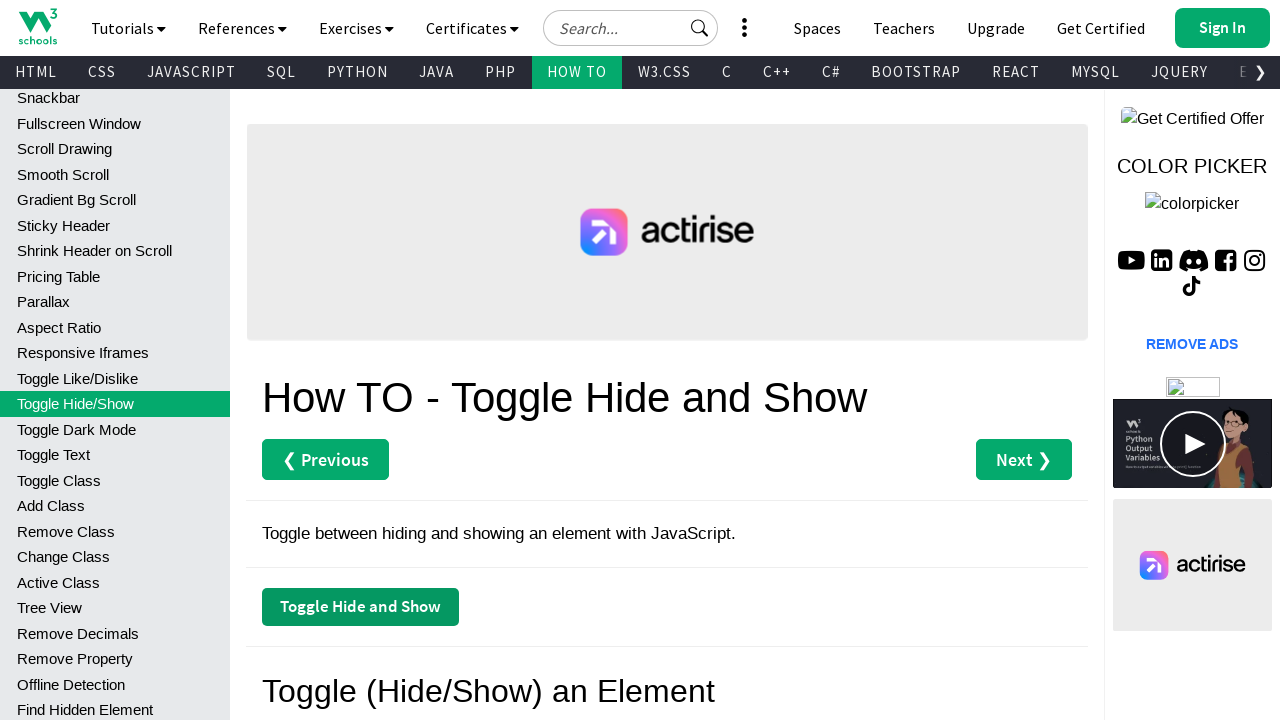